Tests drag and drop functionality by dragging an element from source to target location within an iframe

Starting URL: https://jqueryui.com/droppable/

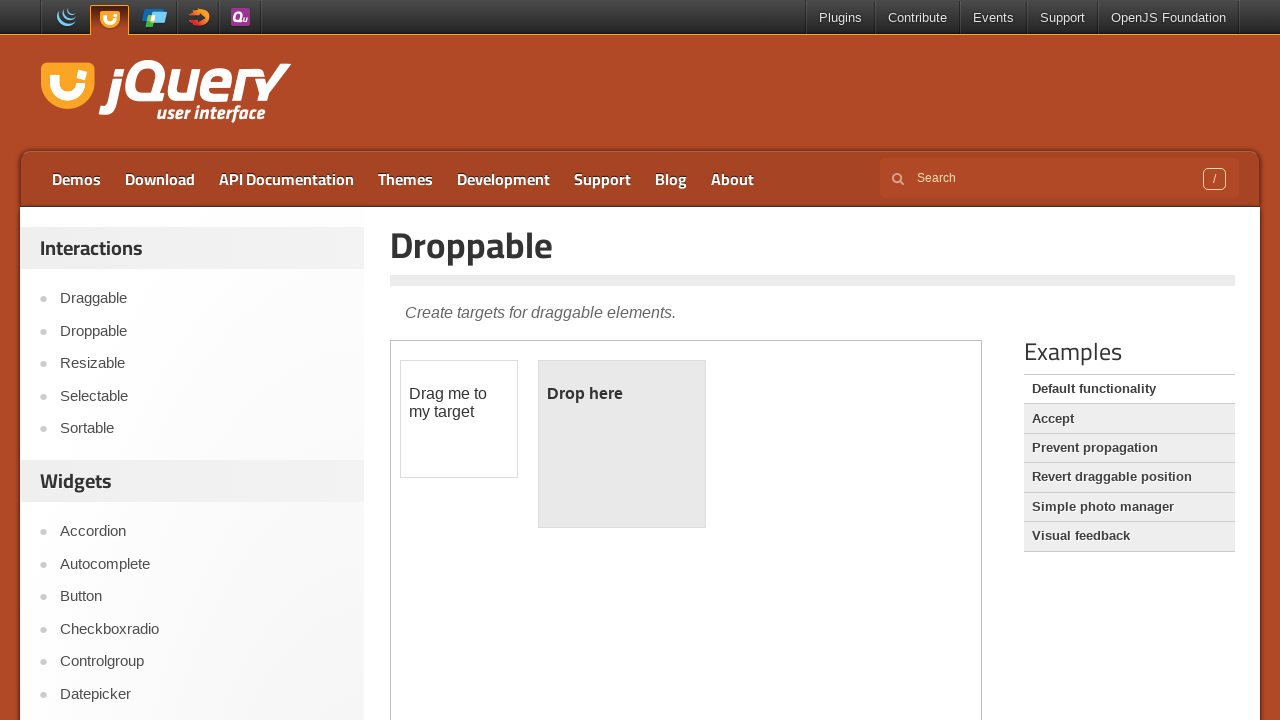

Located the iframe containing the drag and drop demo
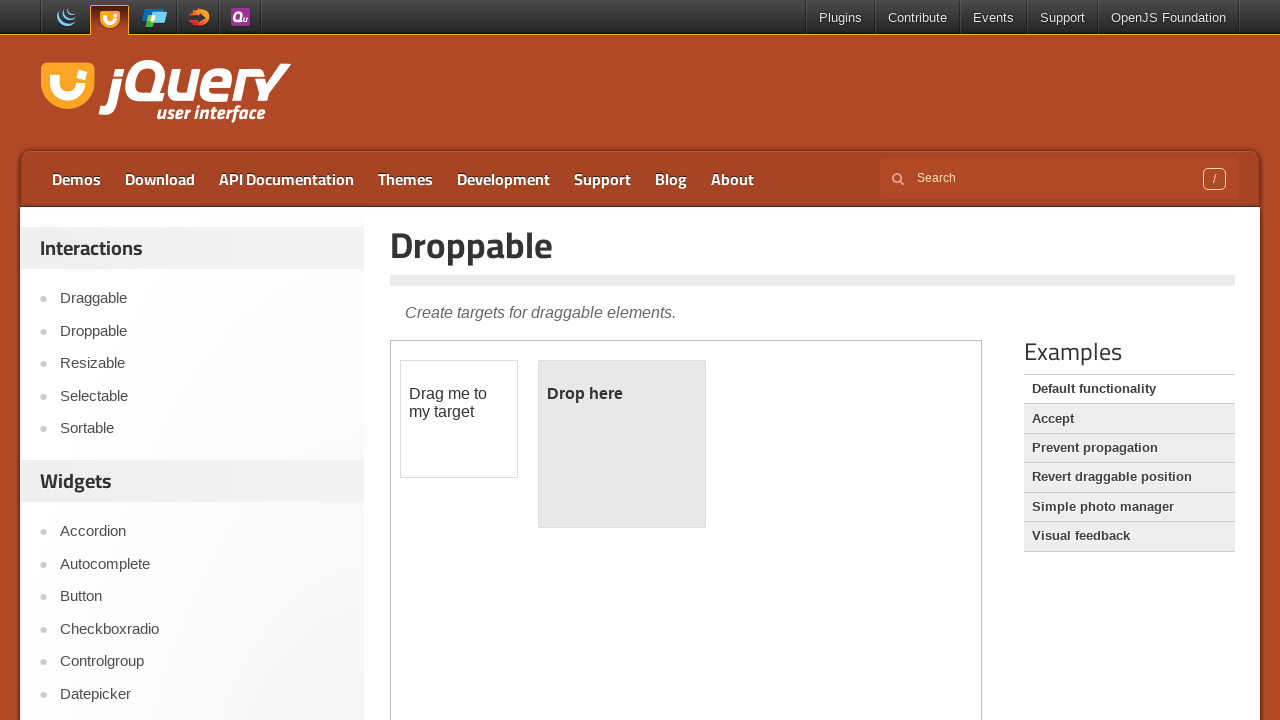

Located the draggable element within the iframe
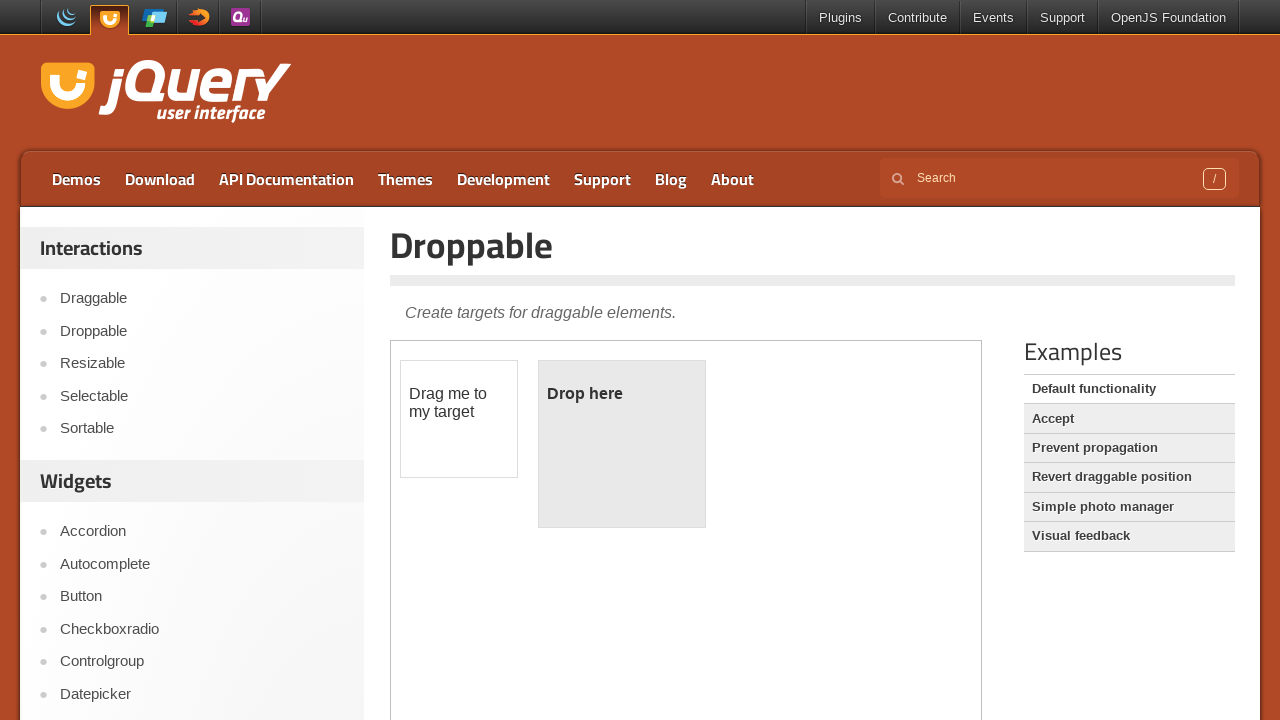

Located the droppable target element within the iframe
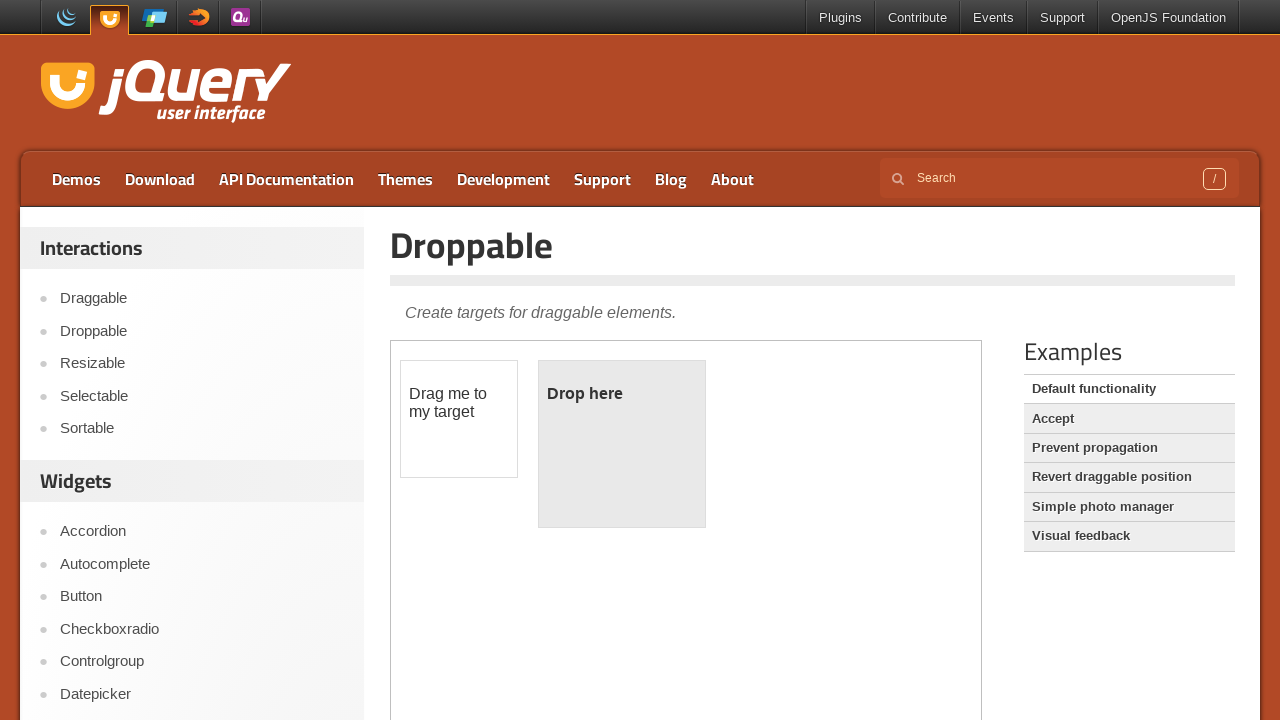

Dragged the draggable element to the droppable target at (622, 444)
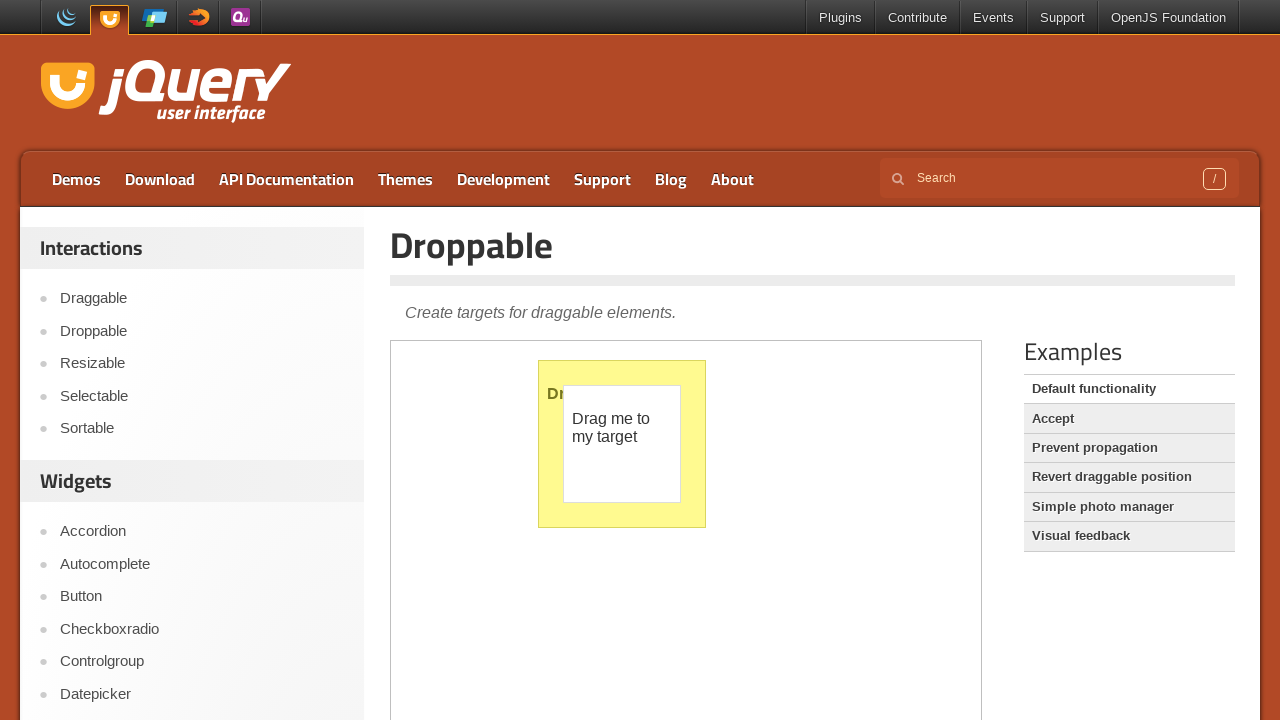

Reloaded the page
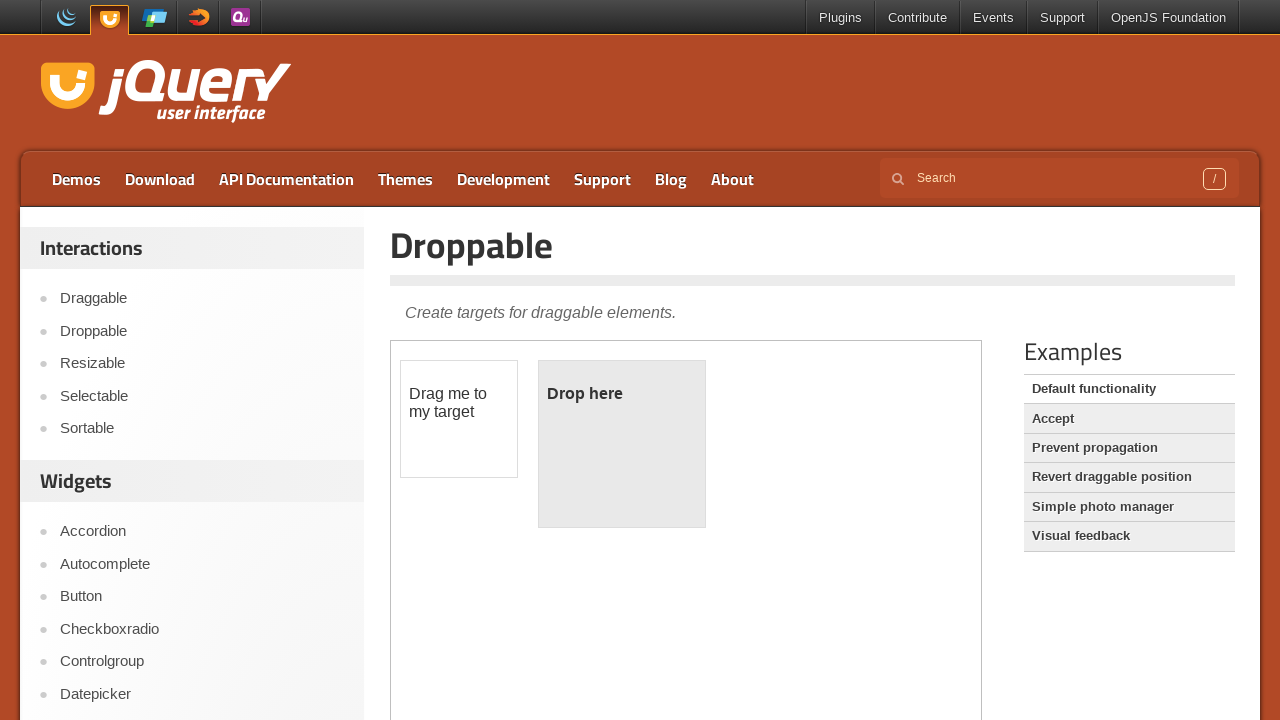

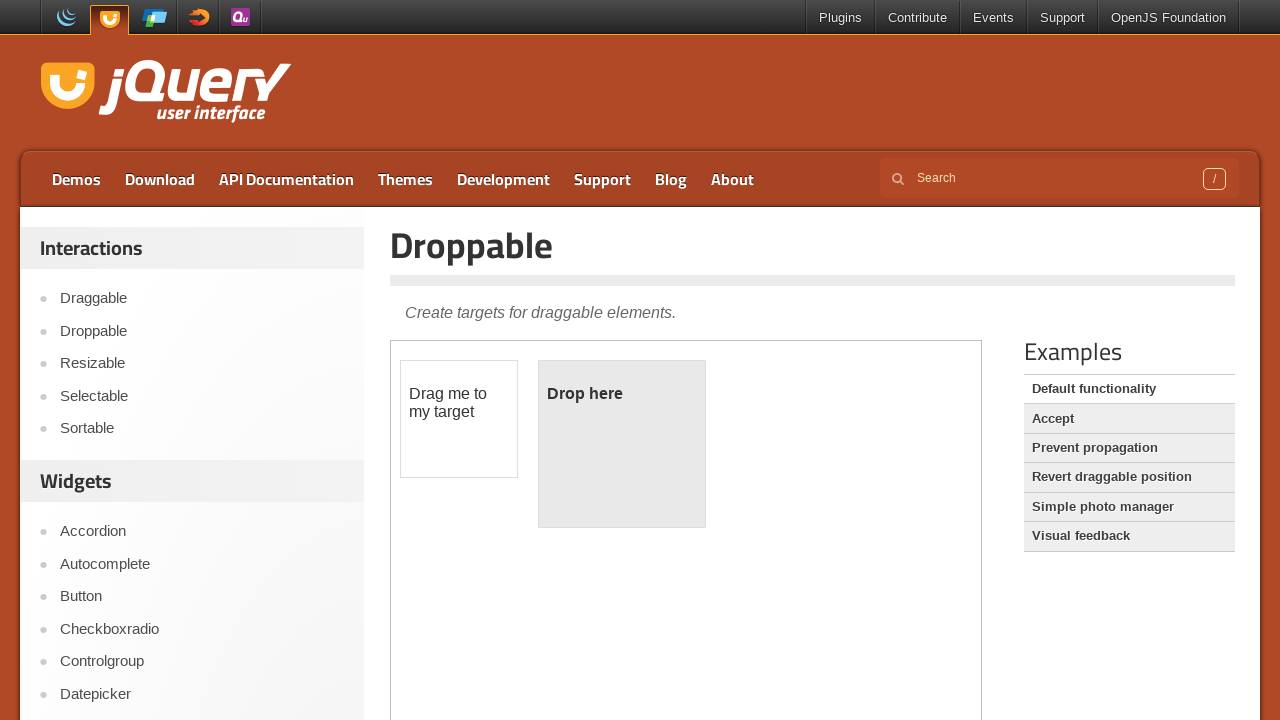